Navigates to FTSE 100 stock market summary page and verifies that the table with stock data is present and accessible

Starting URL: https://www.hl.co.uk/shares/stock-market-summary/ftse-100

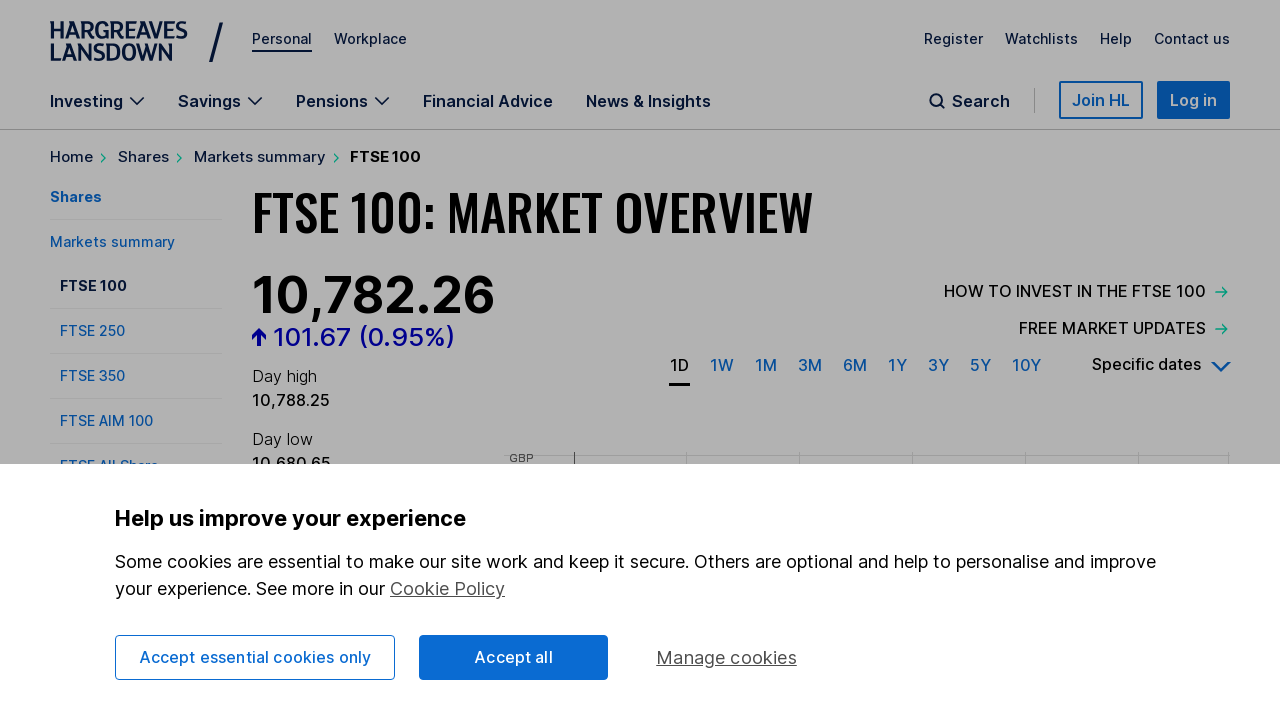

Navigated to FTSE 100 stock market summary page
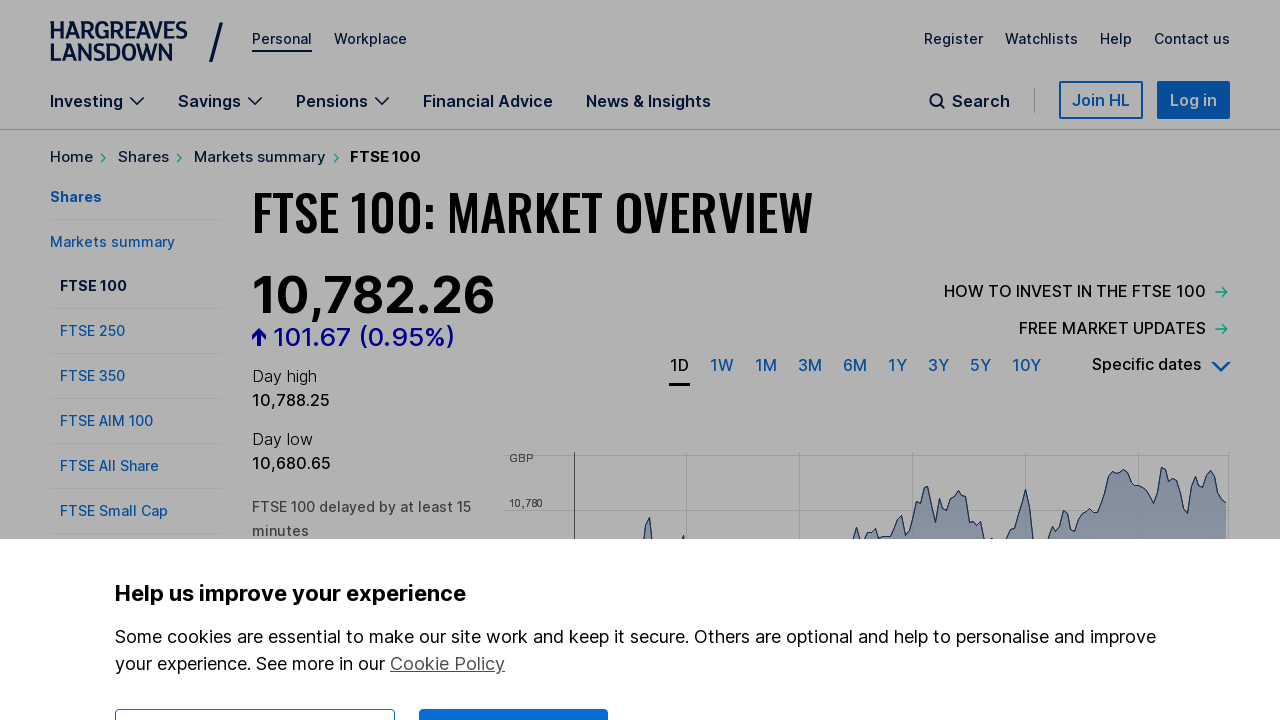

Stock market table loaded (tr elements present)
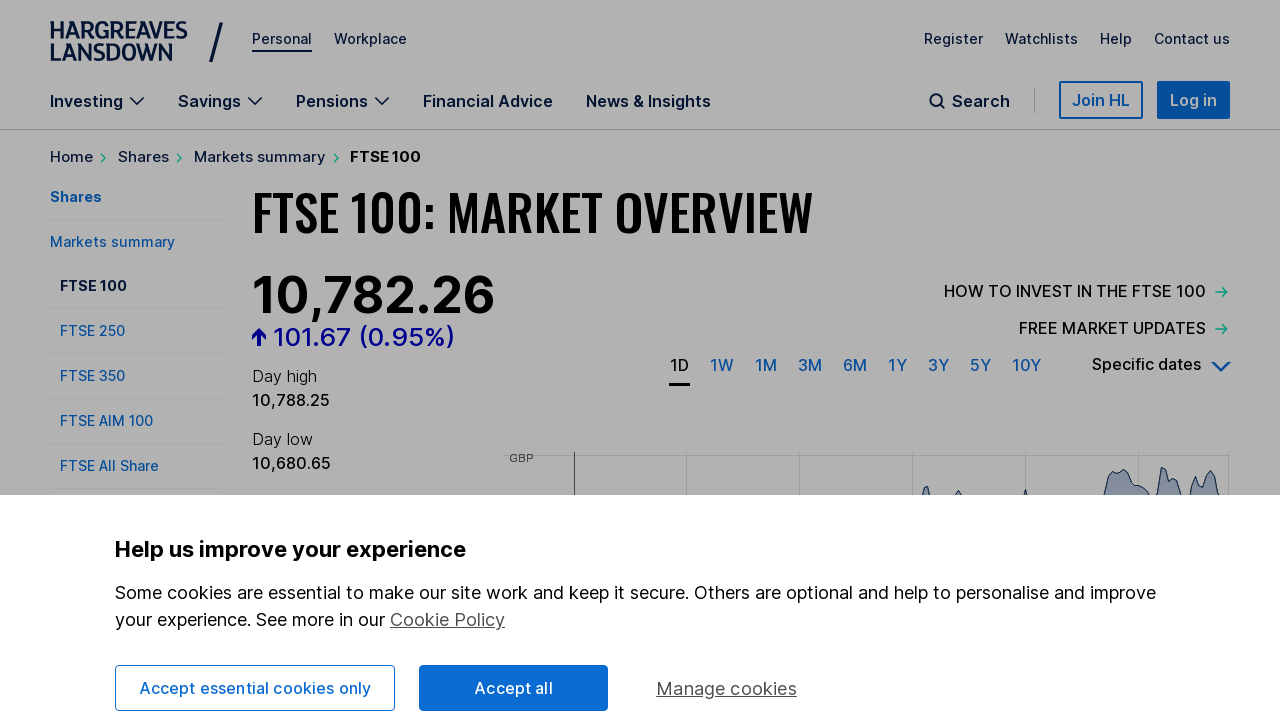

Retrieved all table rows (101 rows found)
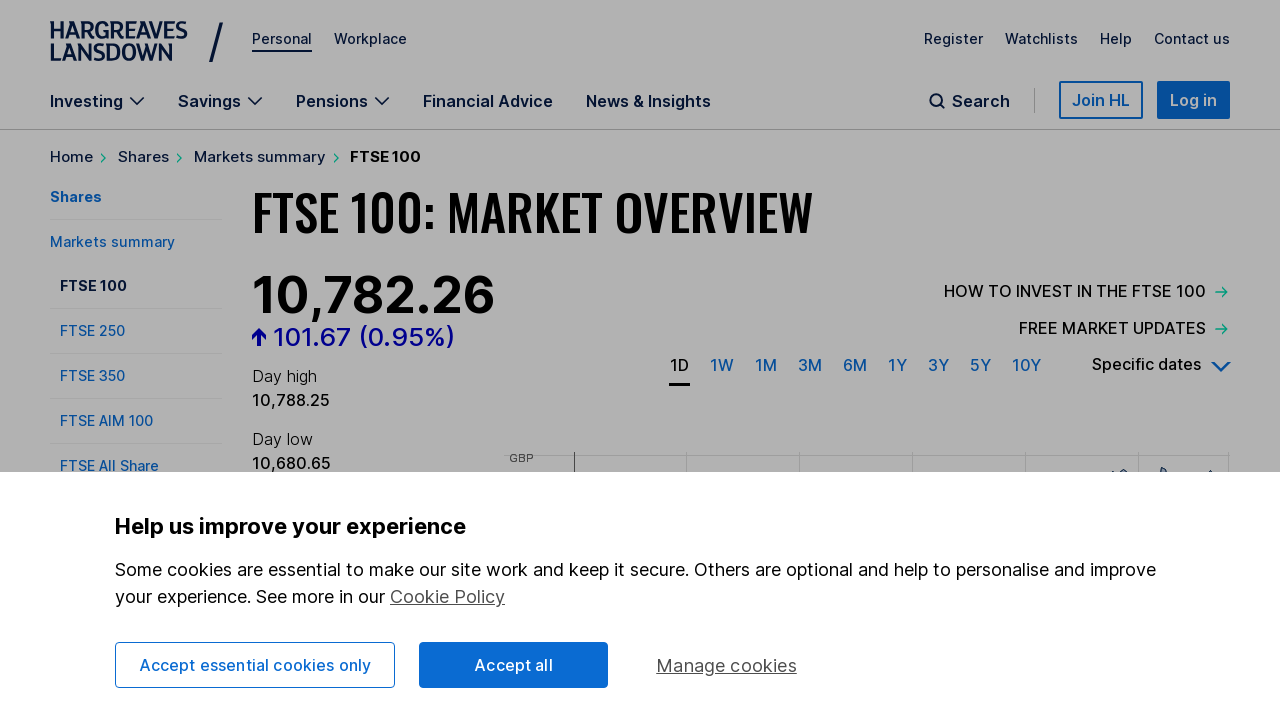

Verified that table rows are present
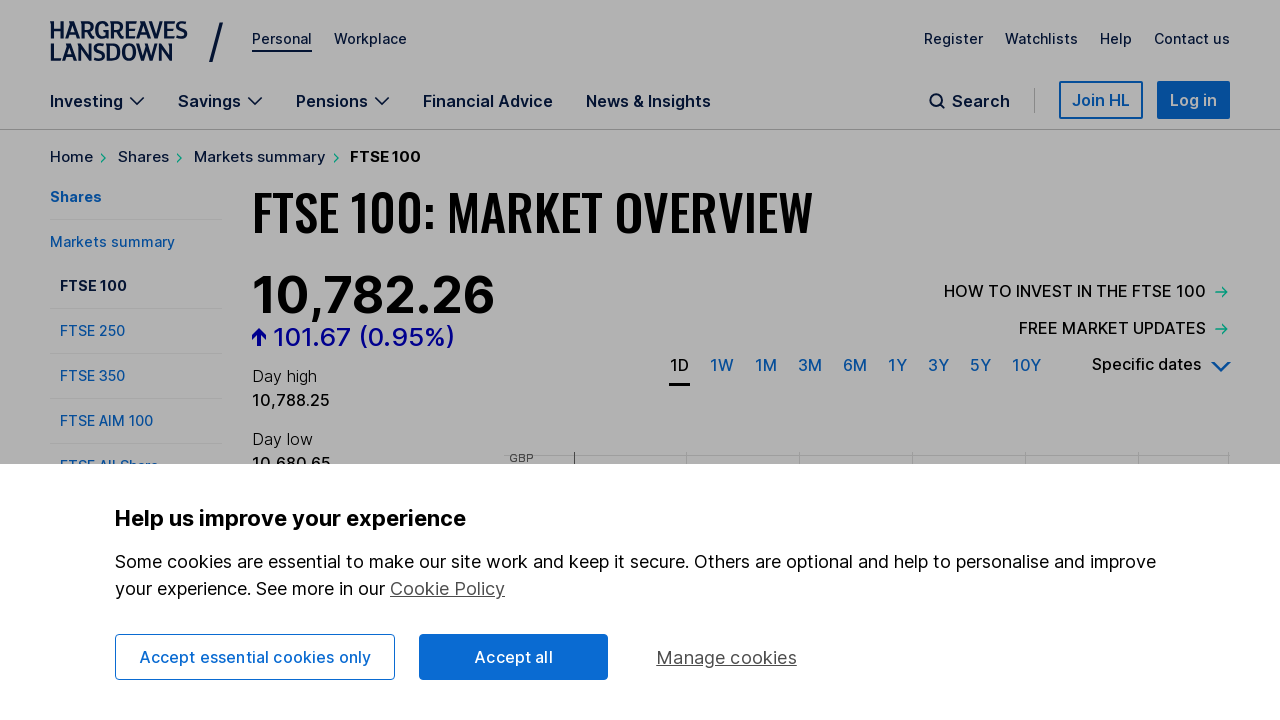

Retrieved all table cells (600 cells found)
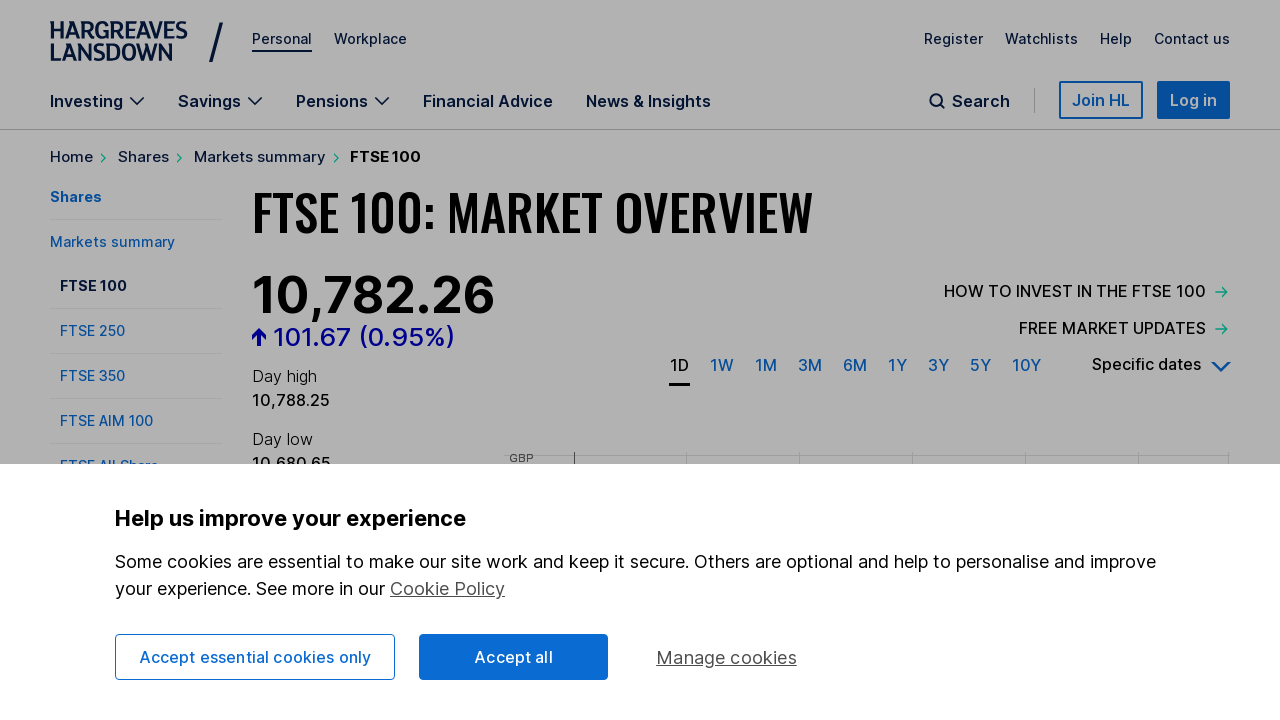

Verified that table cells are present
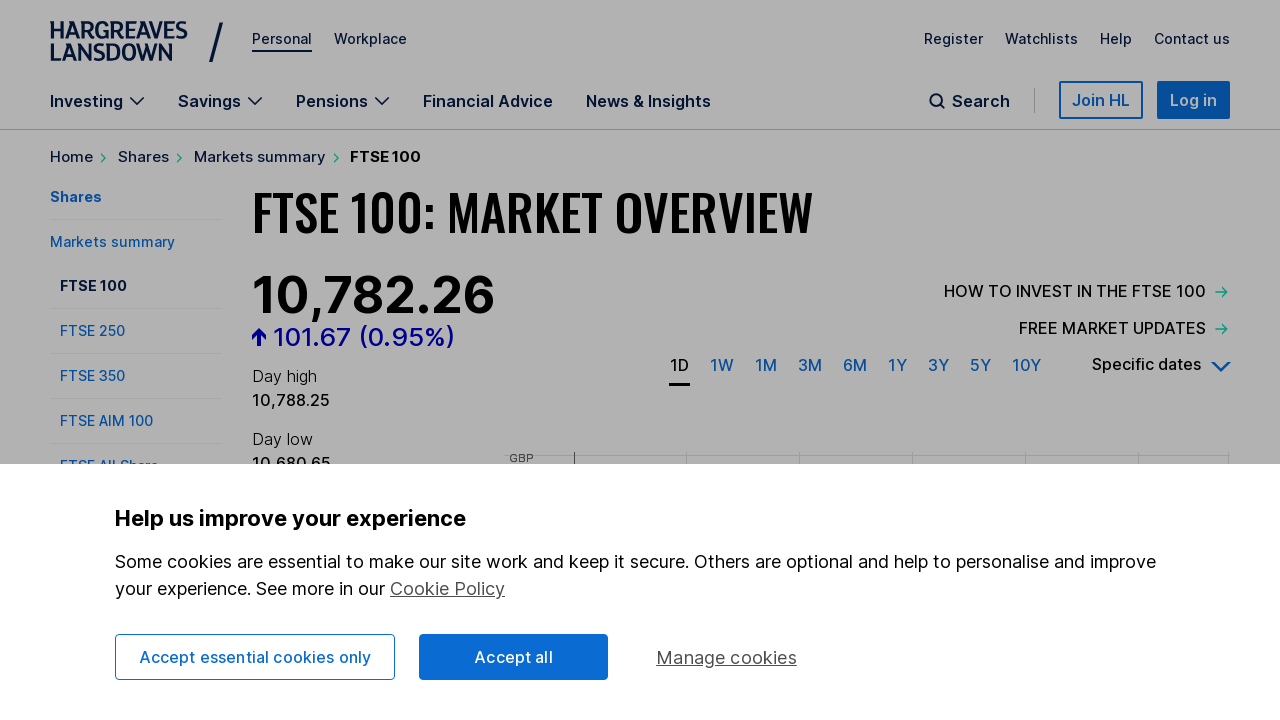

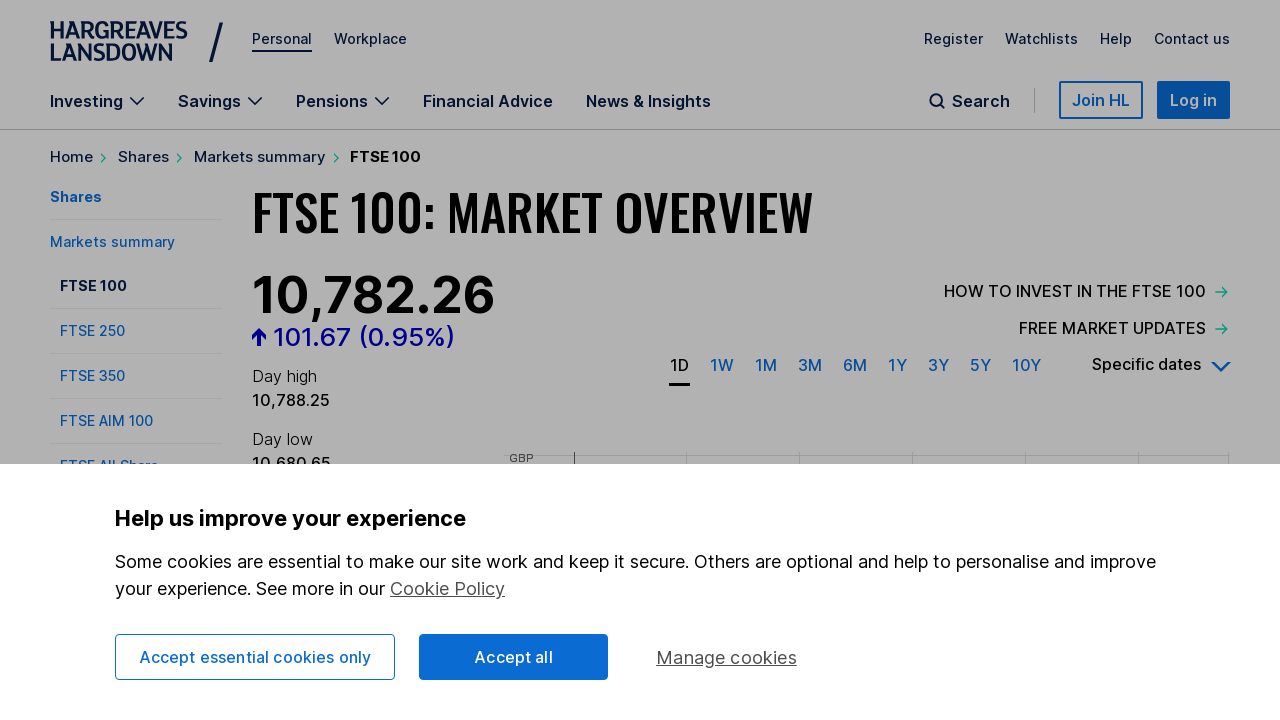